Tests the e-commerce checkout flow by adding a product to cart, navigating to cart, proceeding to checkout, and attempting to place an order without filling required fields to trigger validation errors

Starting URL: https://practice.automationtesting.in/shop/

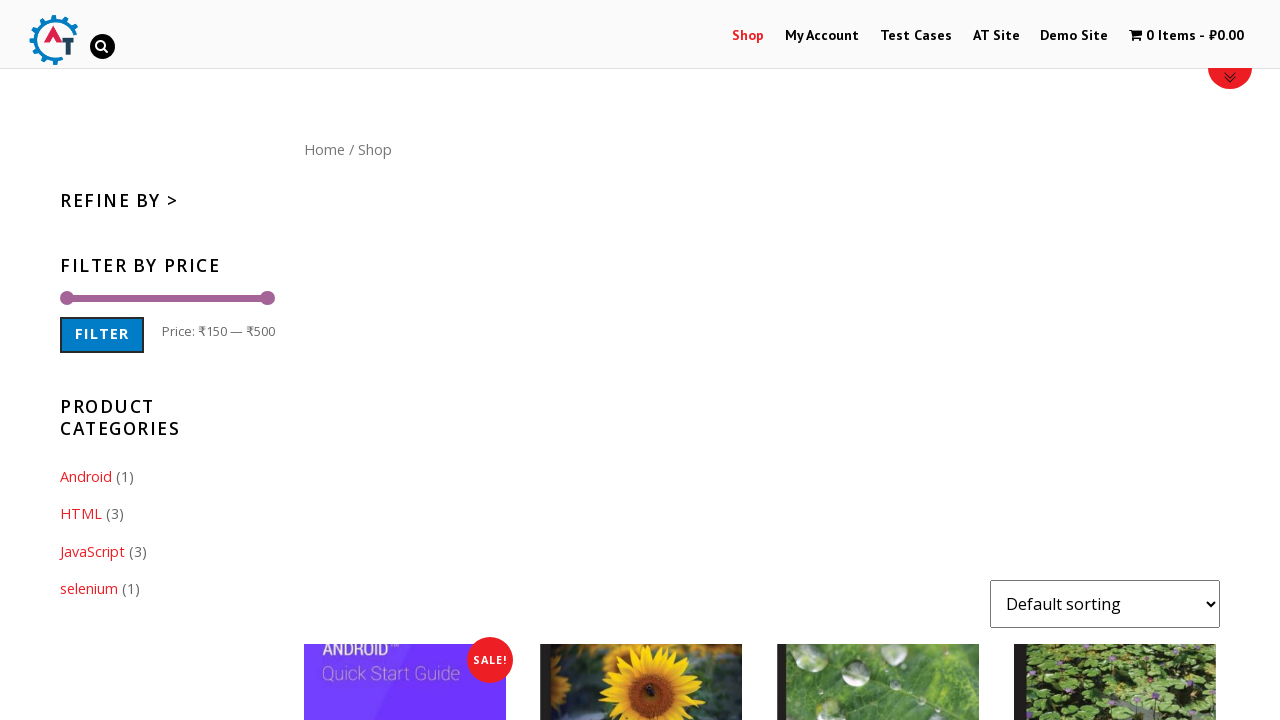

Clicked 'Add to Basket' button for the first product at (405, 360) on xpath=//*[@id='content']/ul/li[1]/a[2]
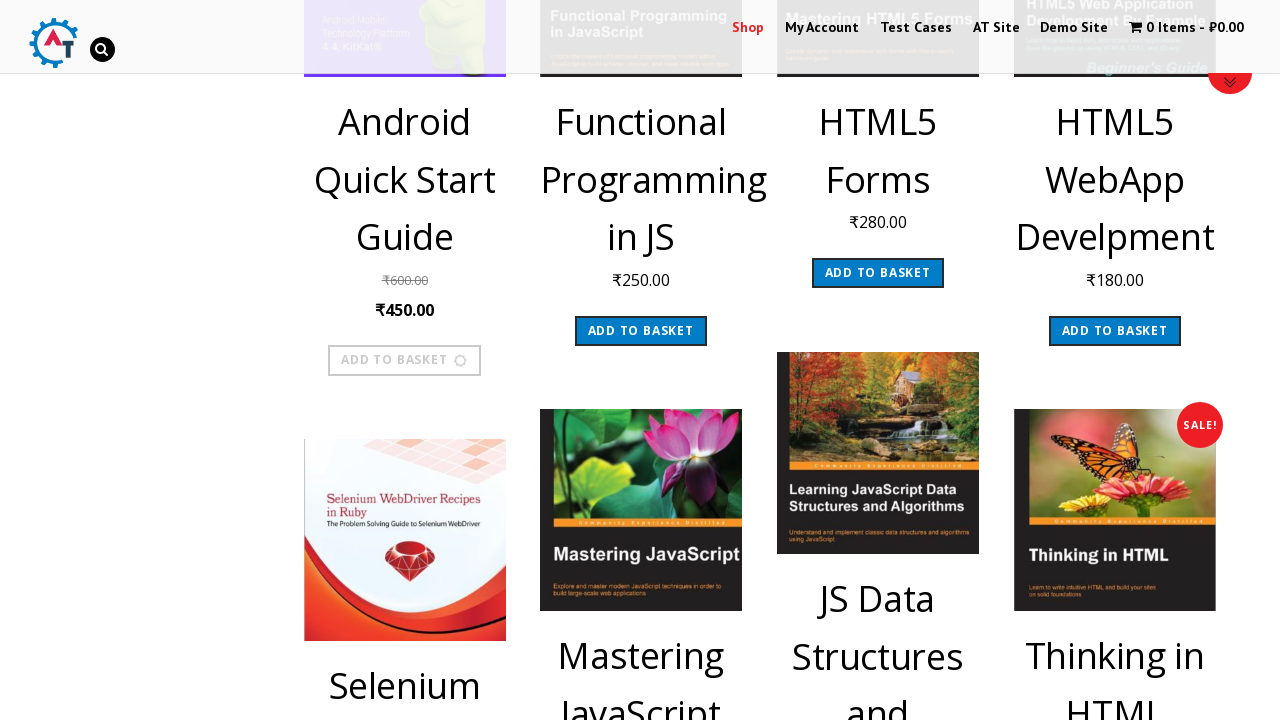

Waited 1 second for cart to update
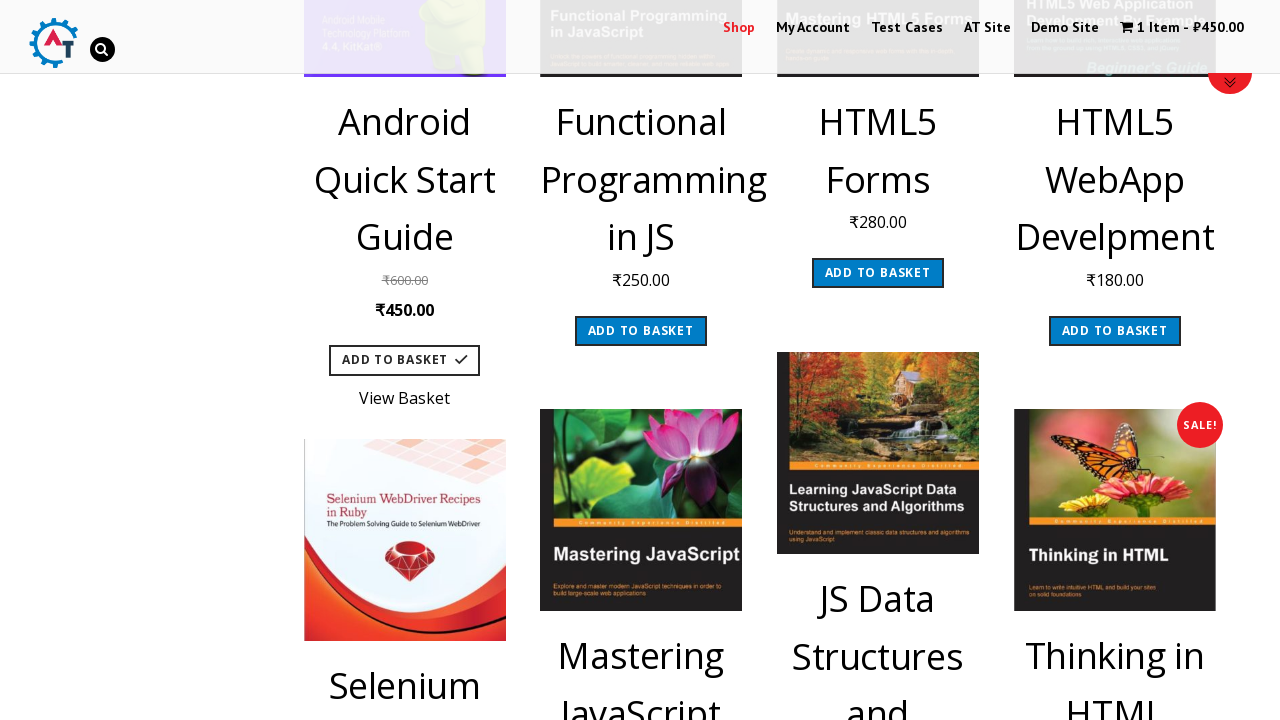

Clicked on cart contents at (1158, 28) on .cartcontents
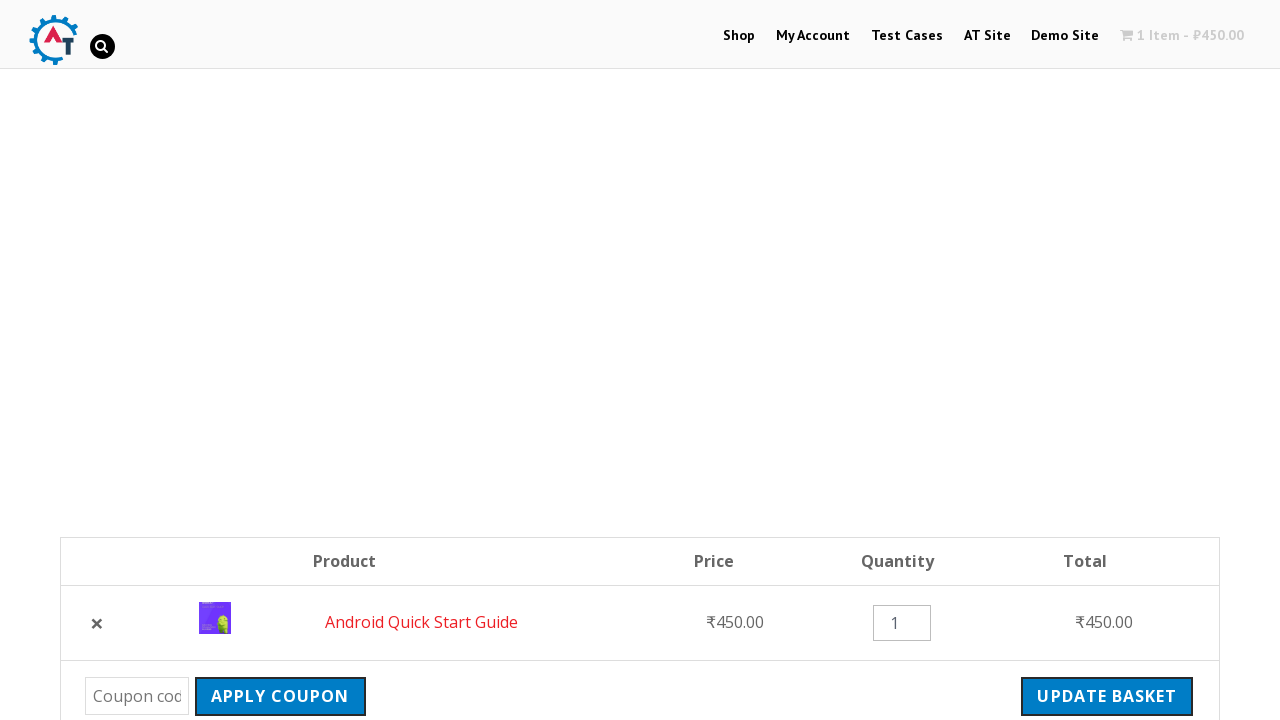

Clicked on the cart total amount at (1212, 36) on .amount
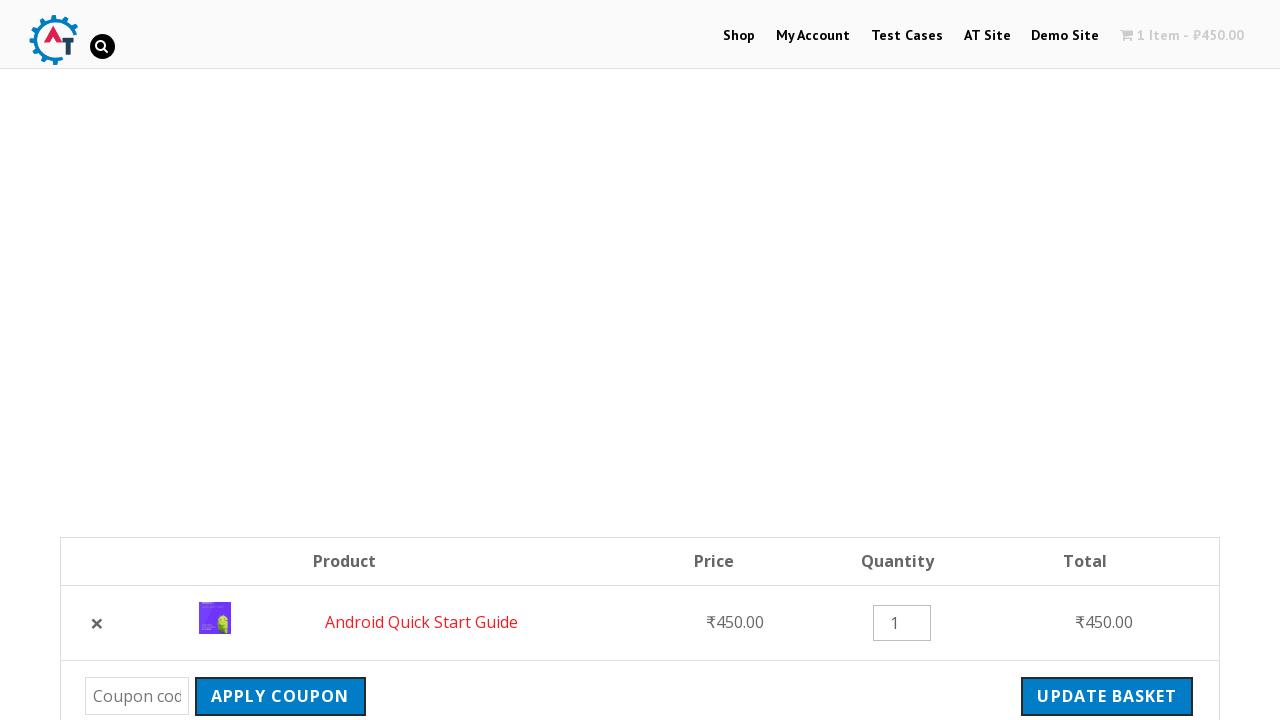

Clicked 'Proceed to Checkout' button at (1098, 360) on xpath=//*[@id='page-34']/div/div[1]/div/div/div/a
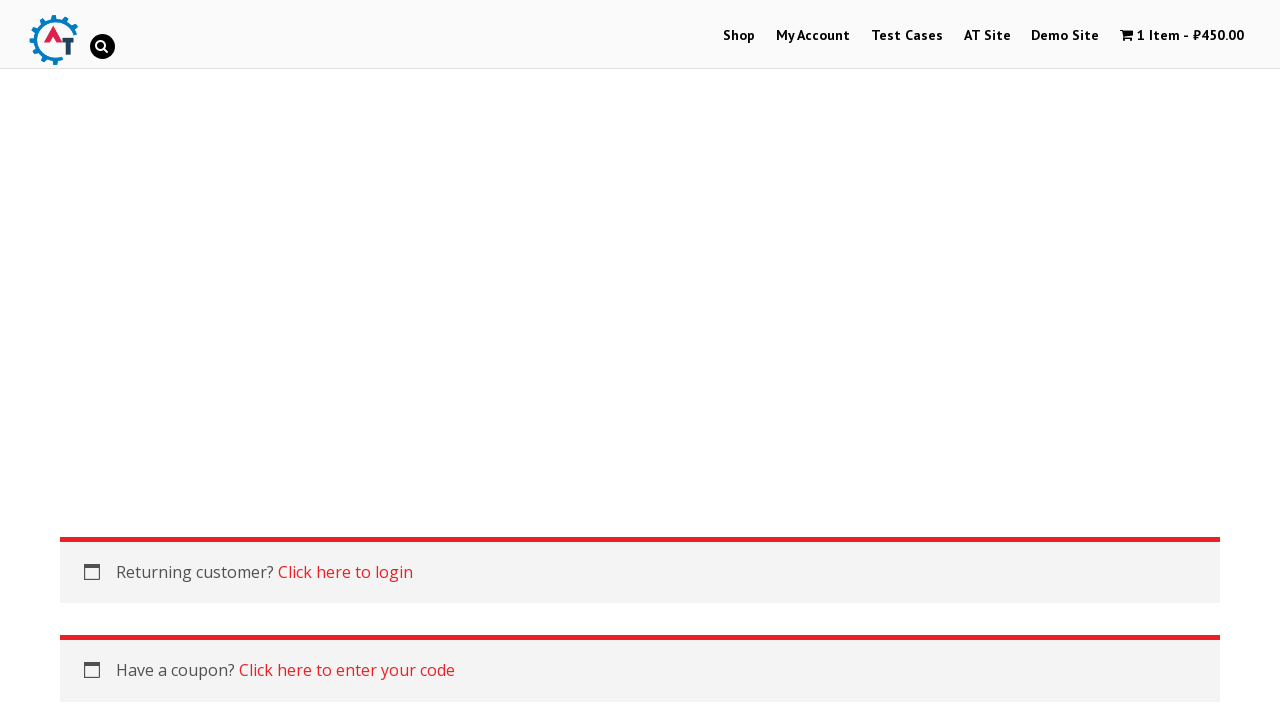

Checkout page loaded successfully
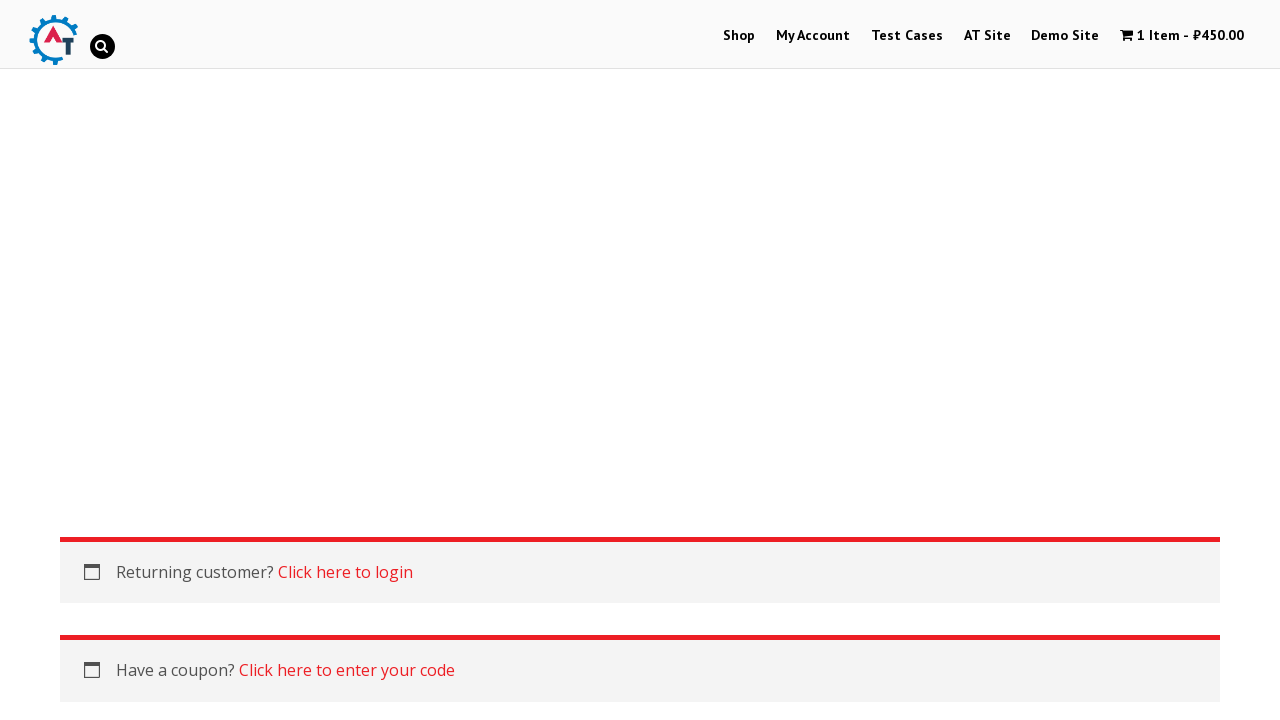

Clicked 'Place Order' button without filling required fields at (1129, 360) on #place_order
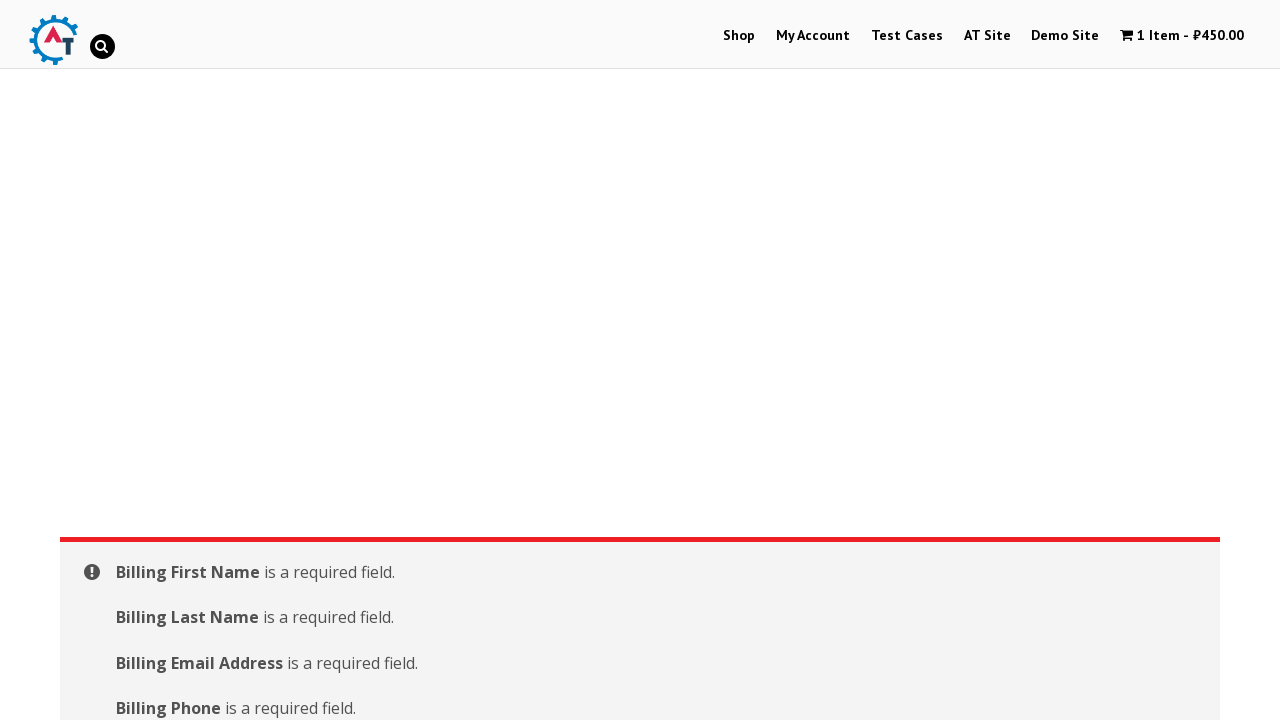

Validation error messages appeared as expected
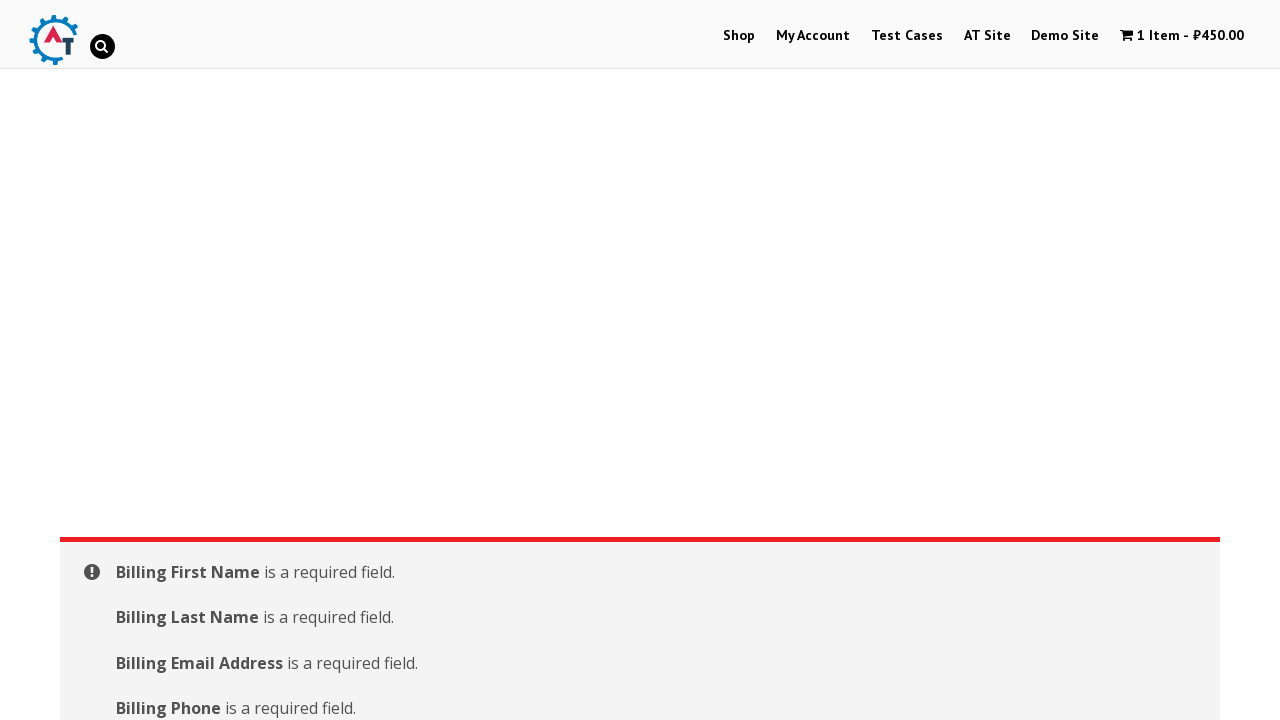

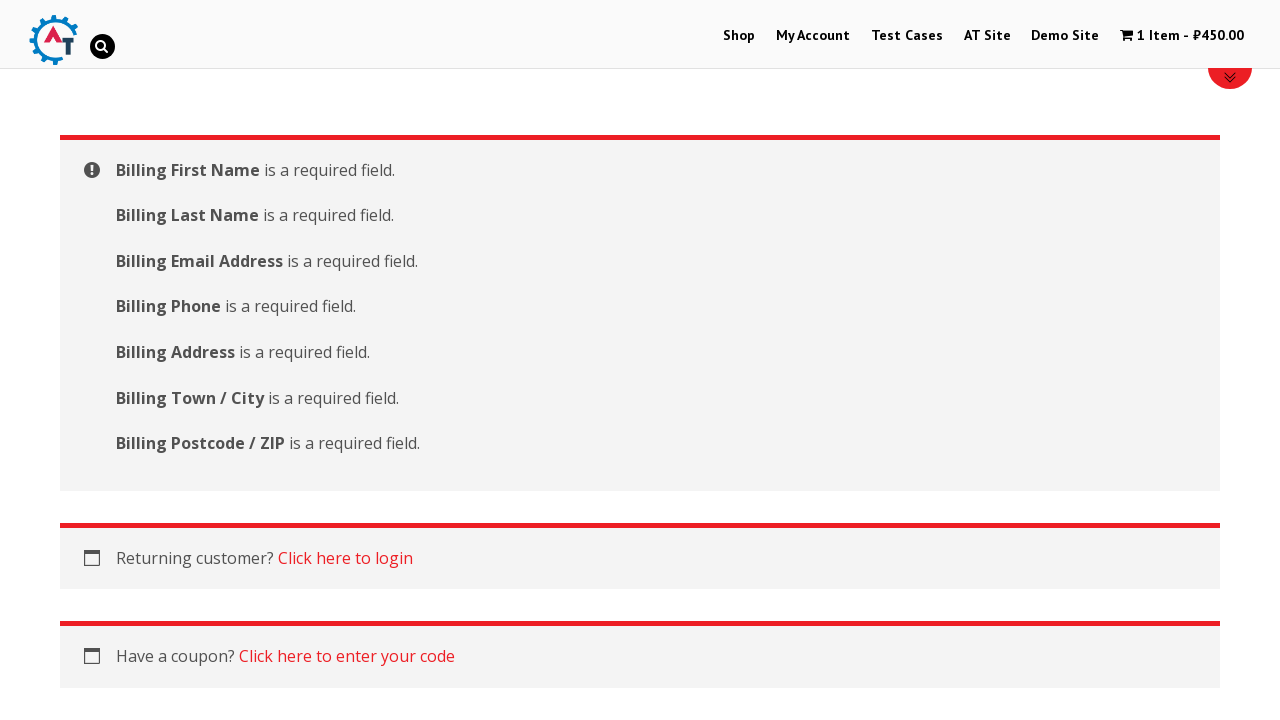